Opens the Sauce Labs homepage and verifies the page title contains "Sauce Labs"

Starting URL: https://saucelabs.com

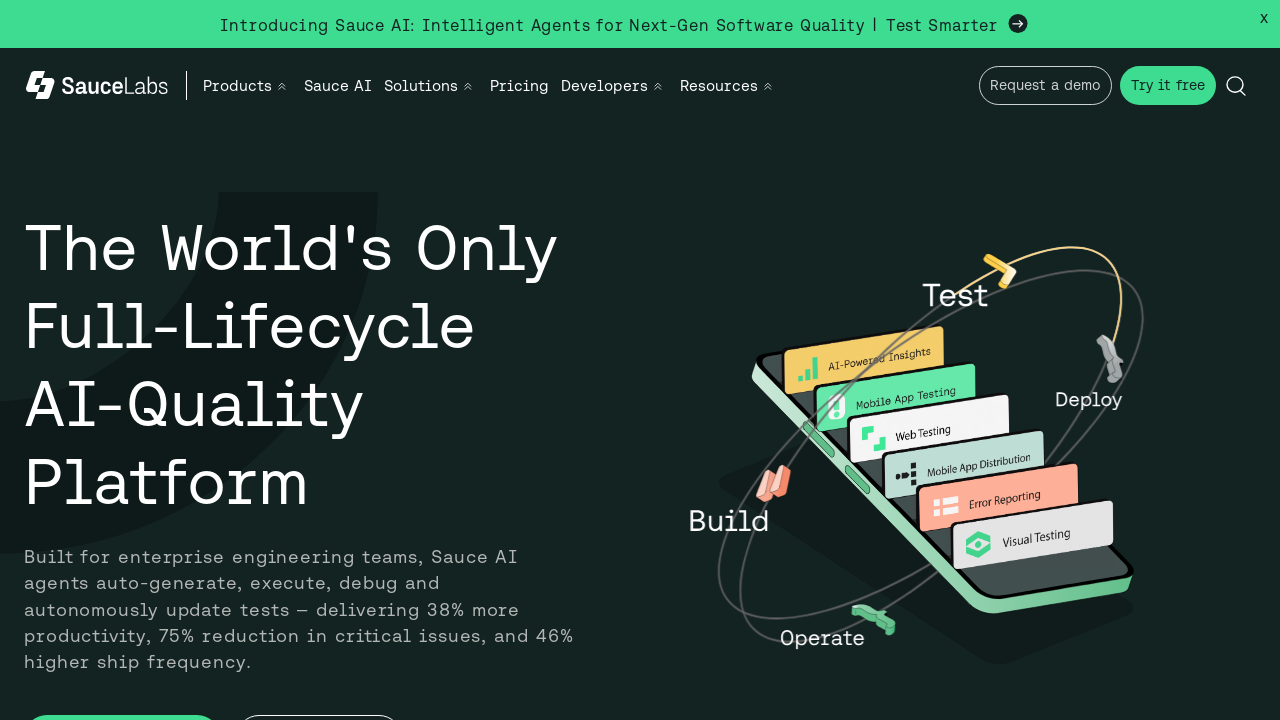

Navigated to Sauce Labs homepage
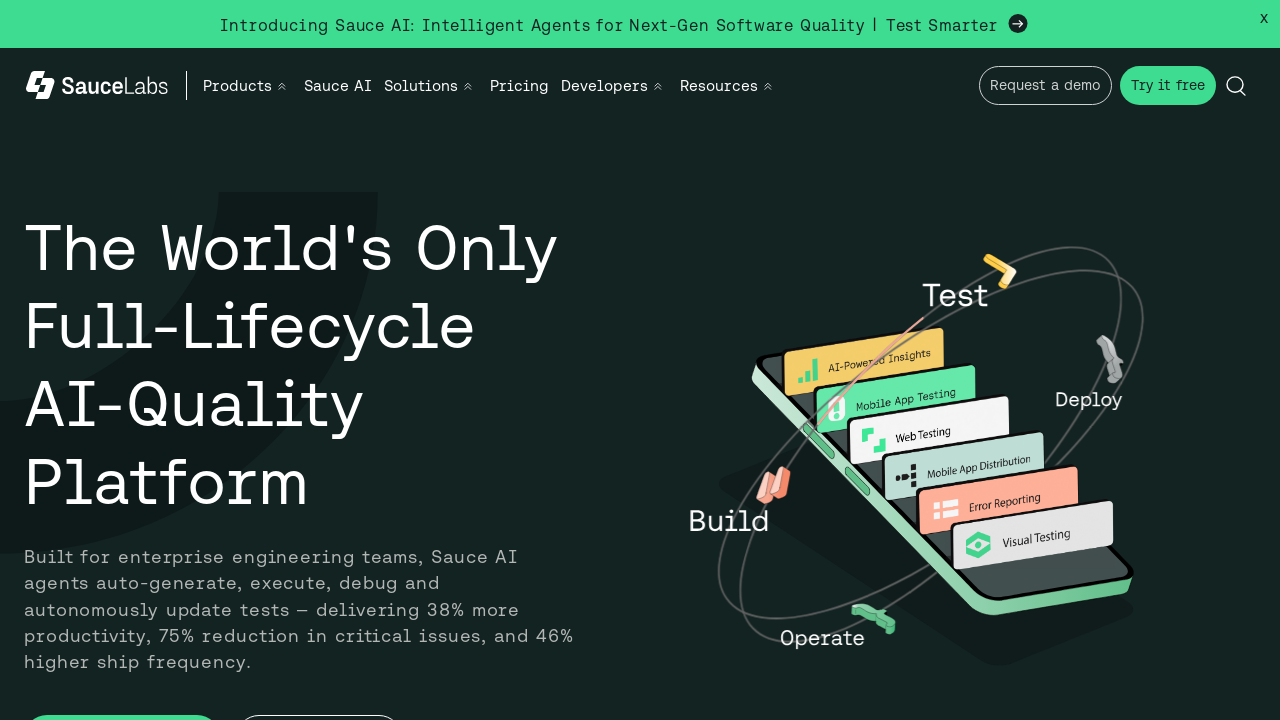

Page loaded and DOM content initialized
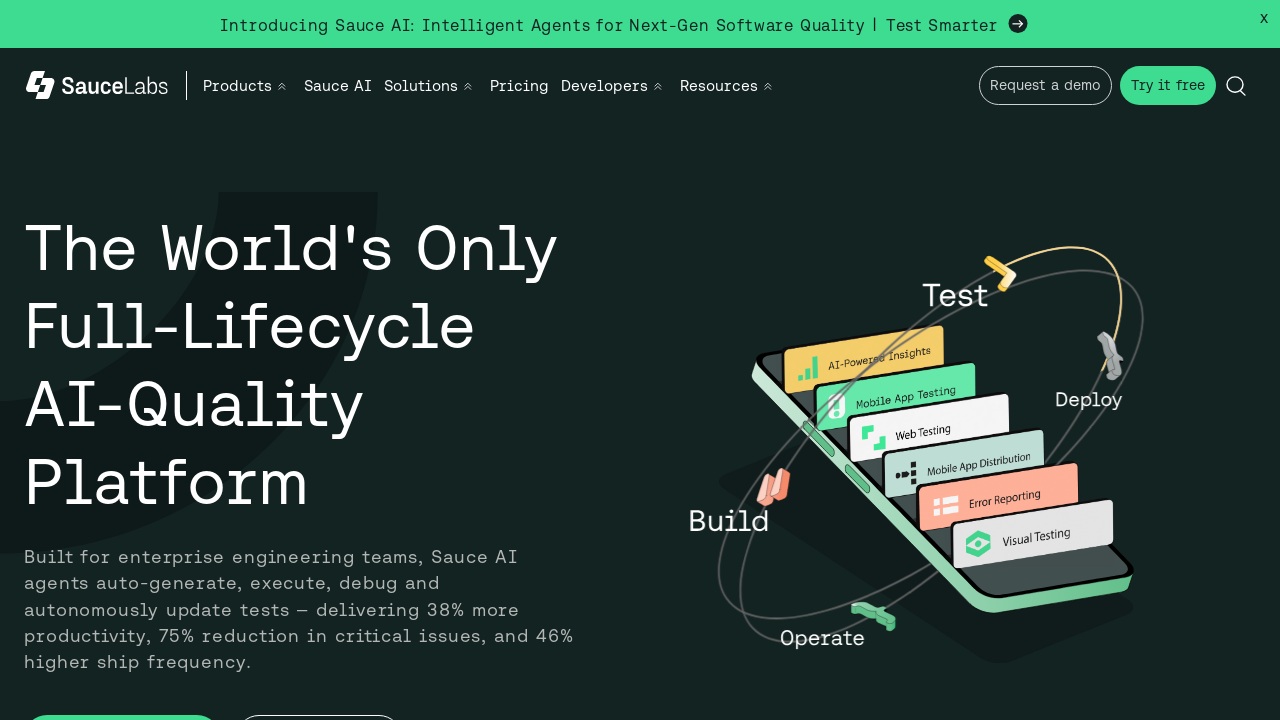

Retrieved page title: 'Sauce Labs: Cross Browser Testing, Selenium Testing & Mobile Testing'
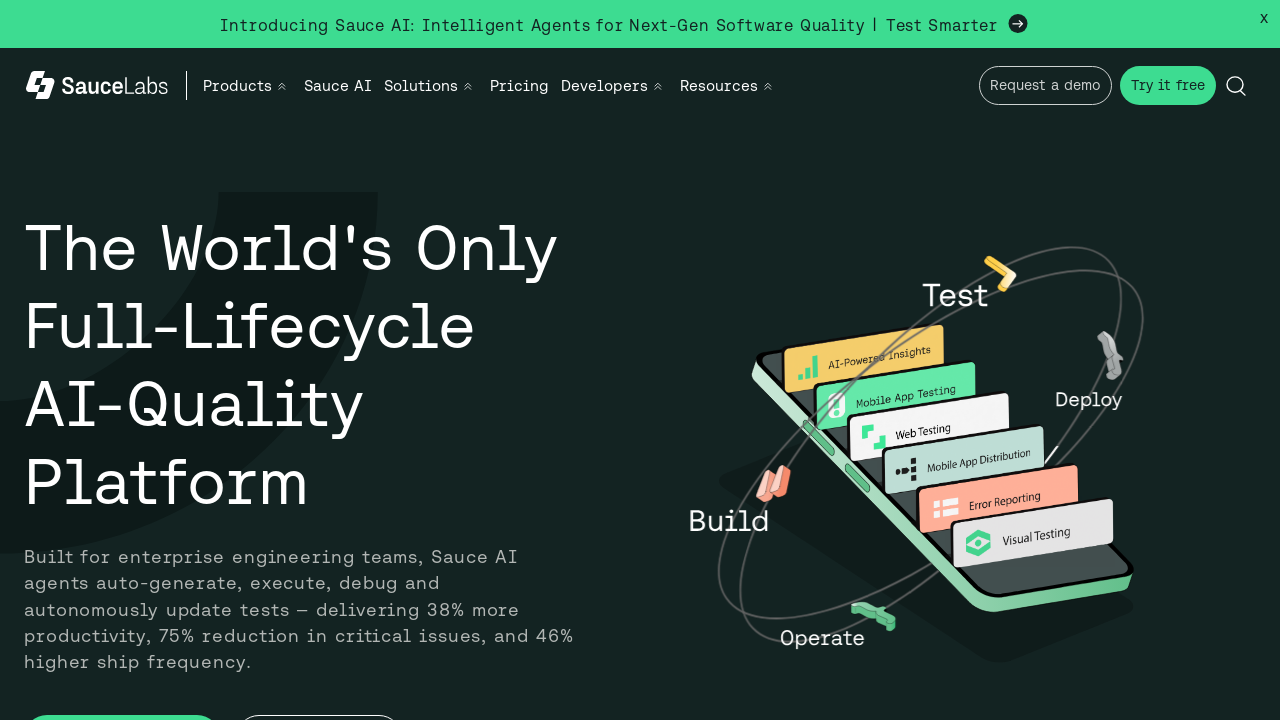

Verified page title contains 'Sauce Labs'
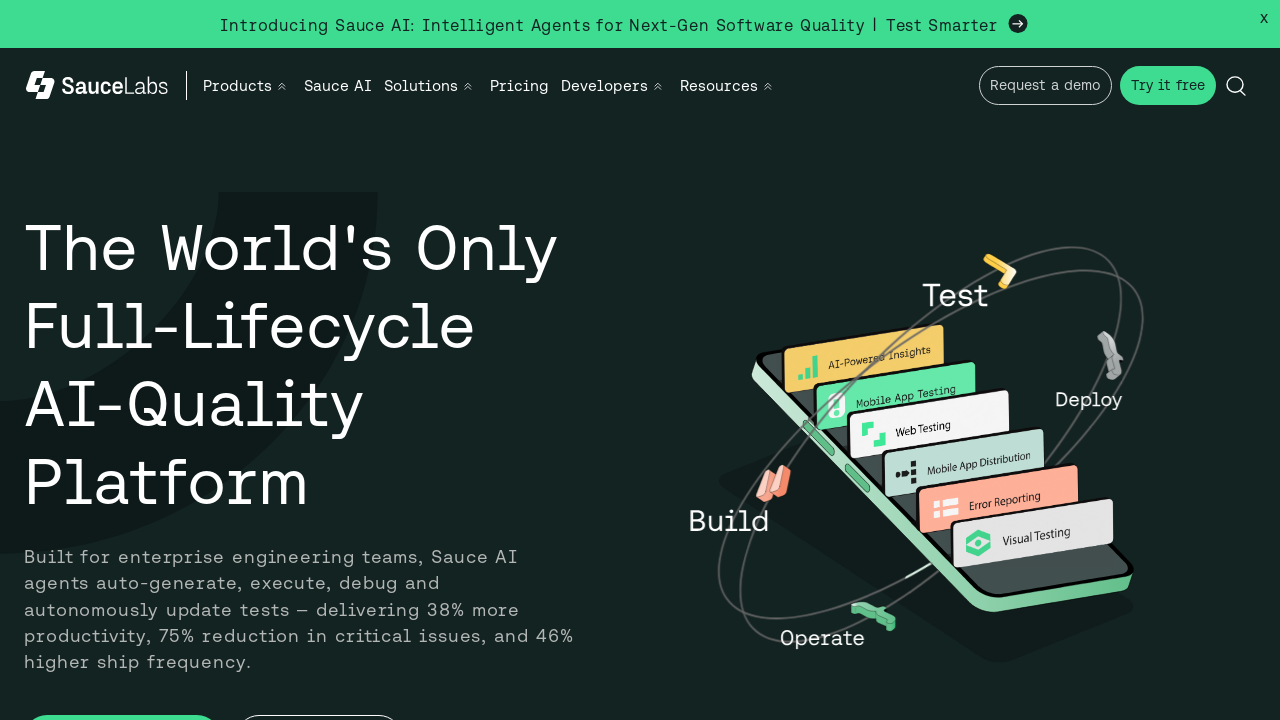

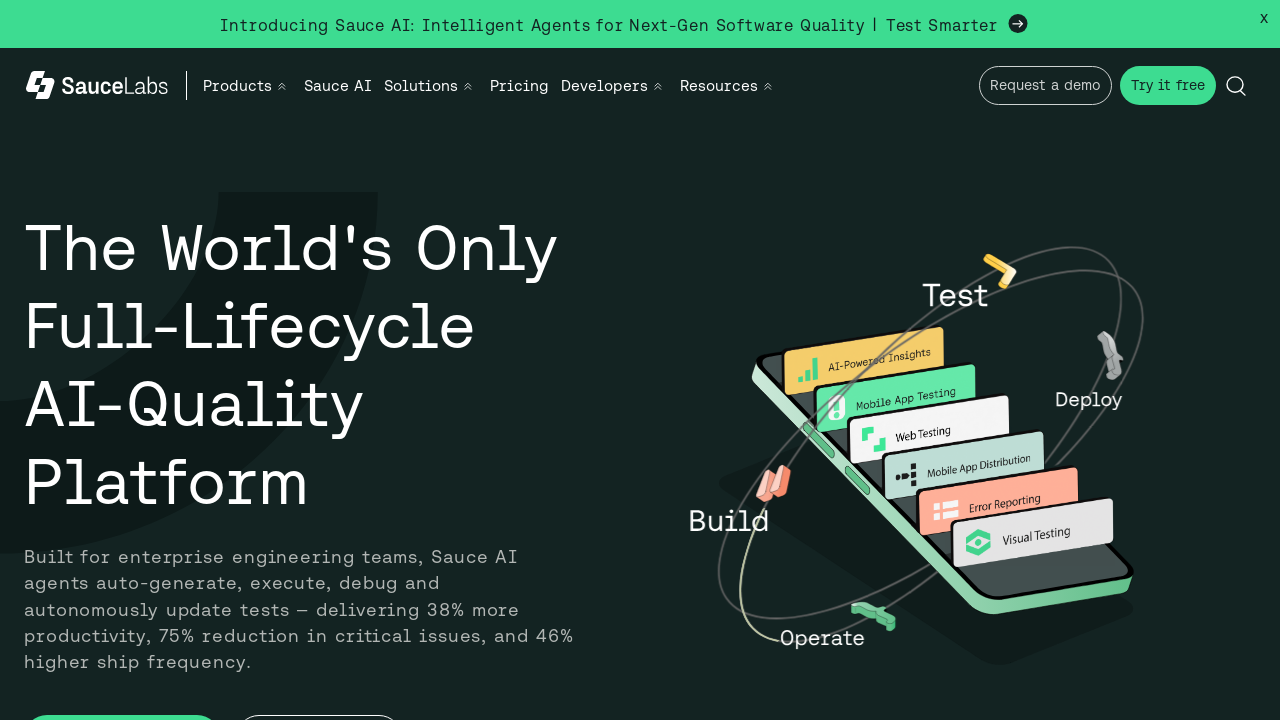